Tests adding a single character todo item in the Marionette.js implementation of TodoMVC

Starting URL: https://todomvc.com

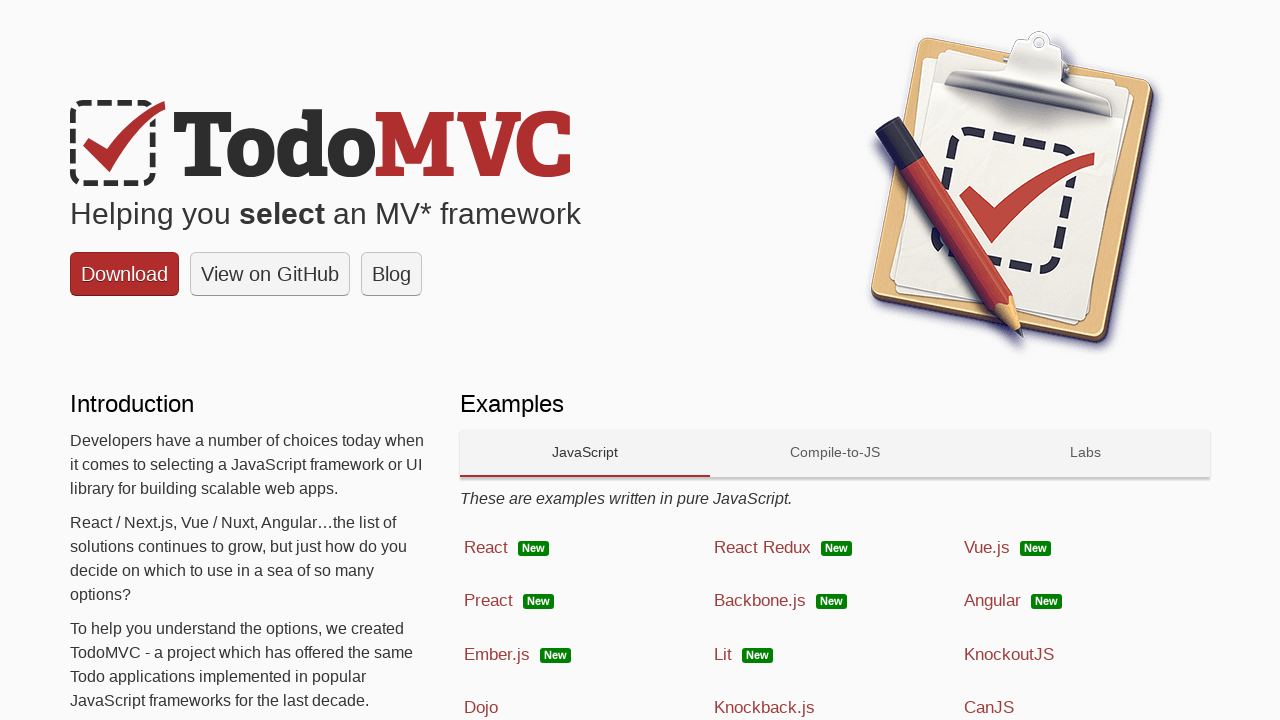

Clicked on Marionette.js framework link at (1085, 361) on a:has-text('Marionette.js')
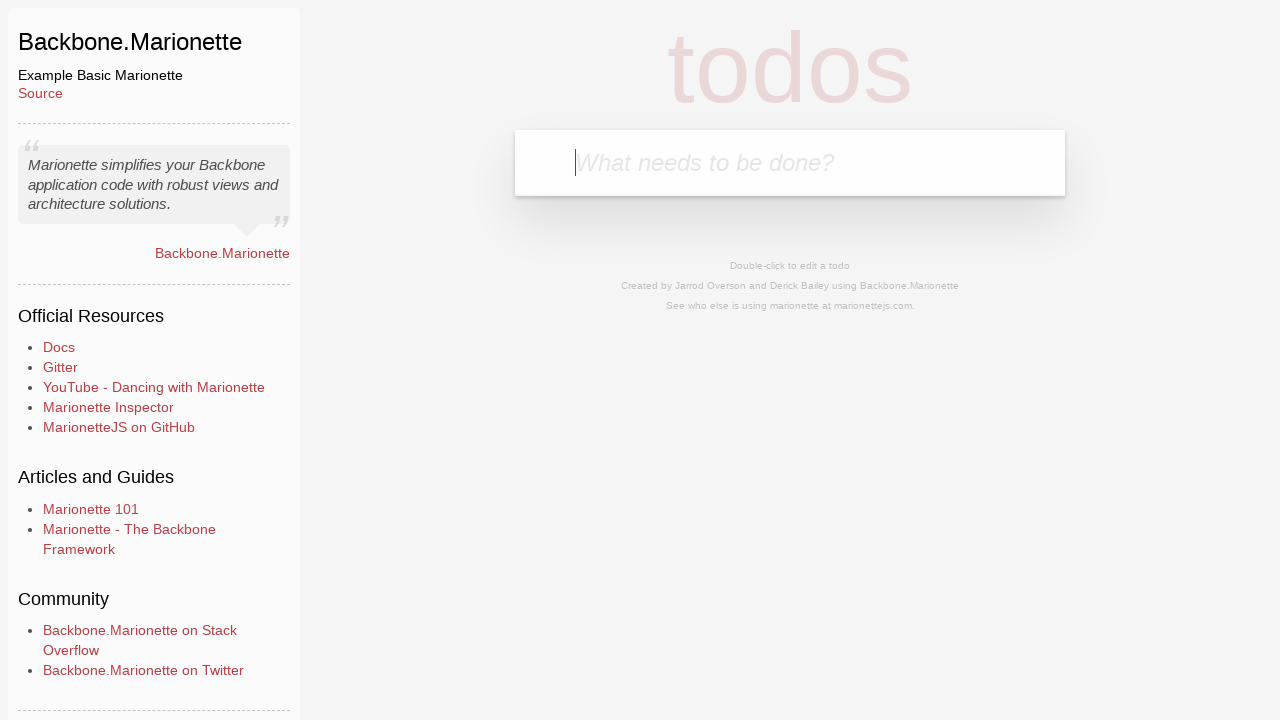

Todo input field (.new-todo) is now visible
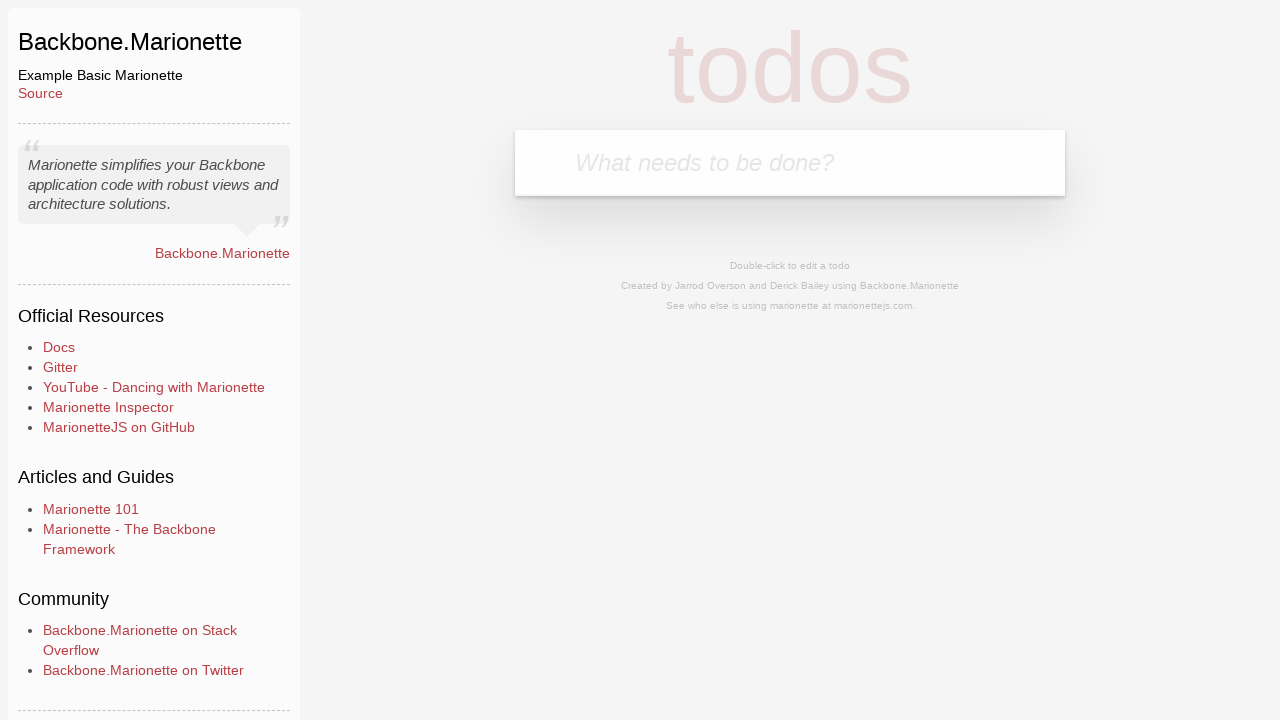

Filled todo input field with single character 'a' on .new-todo
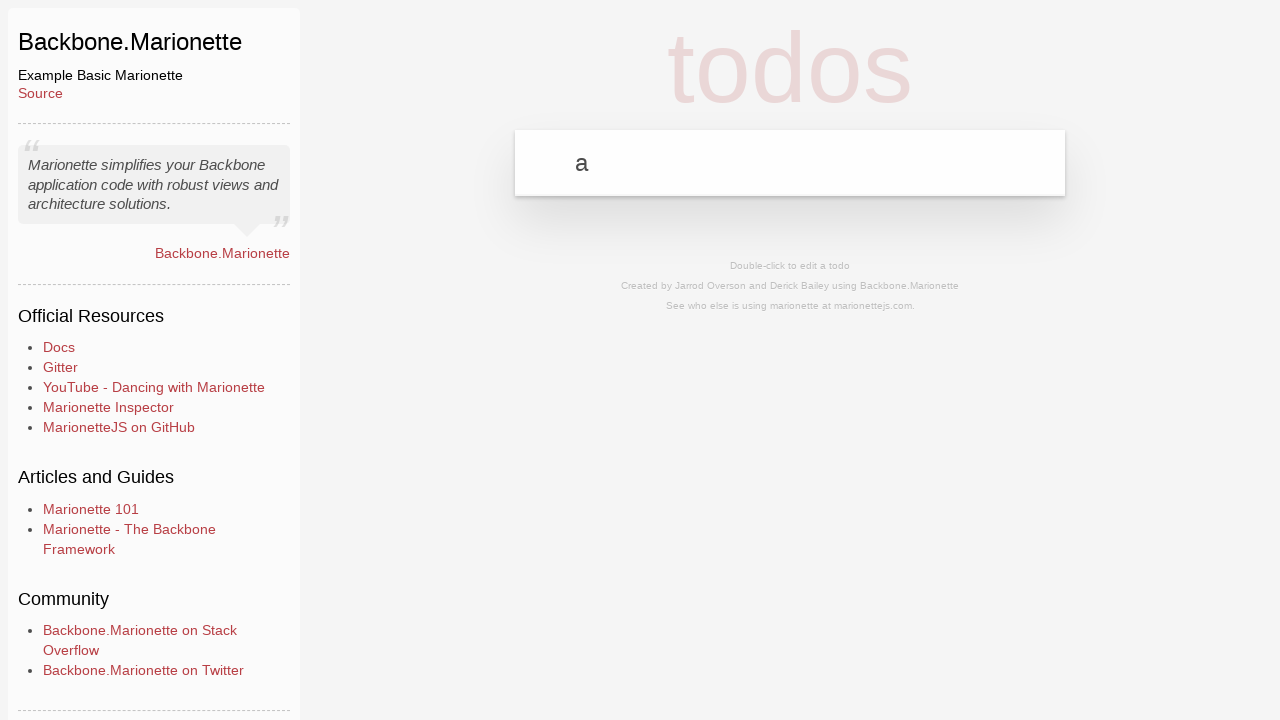

Pressed Enter to add the todo item on .new-todo
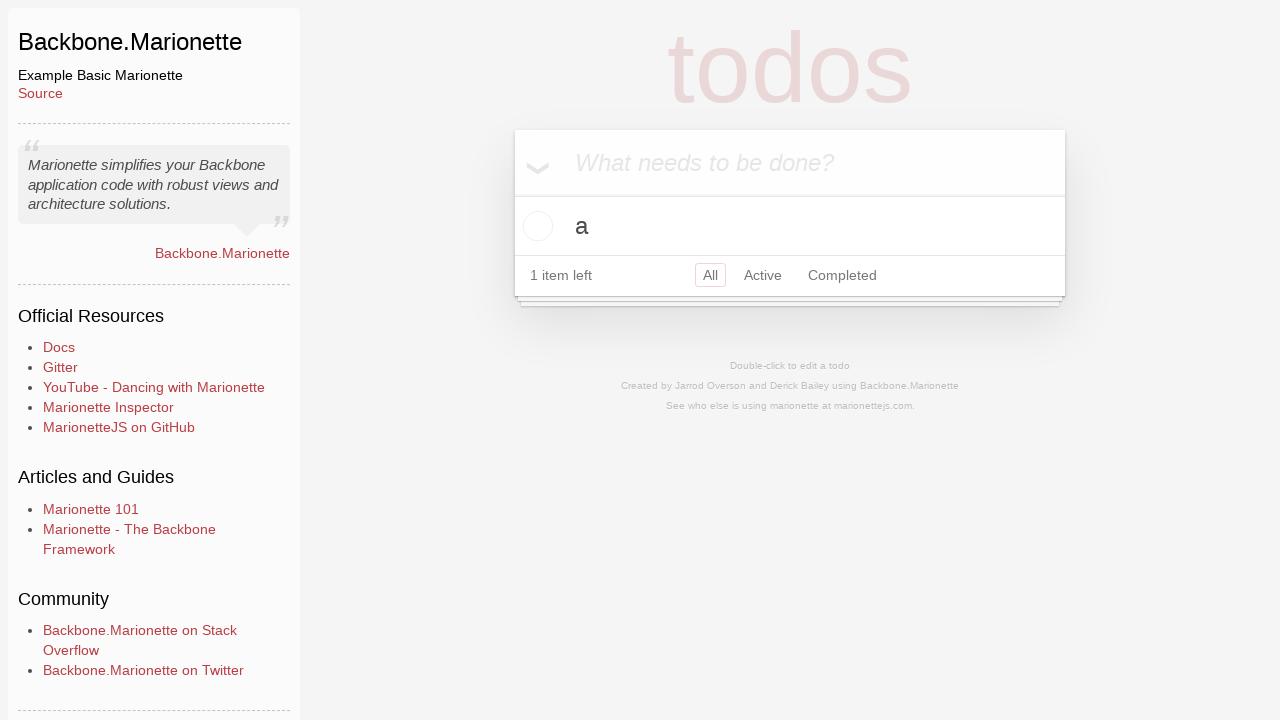

Todo item successfully added and appears in the list
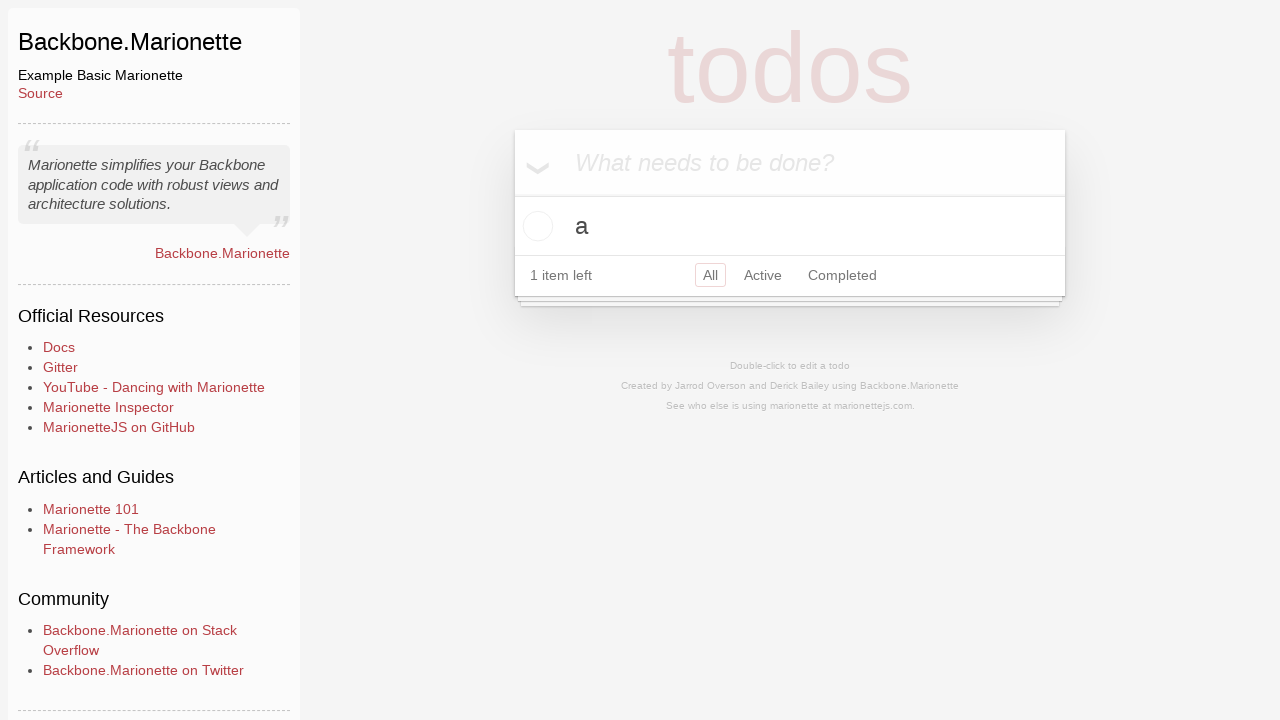

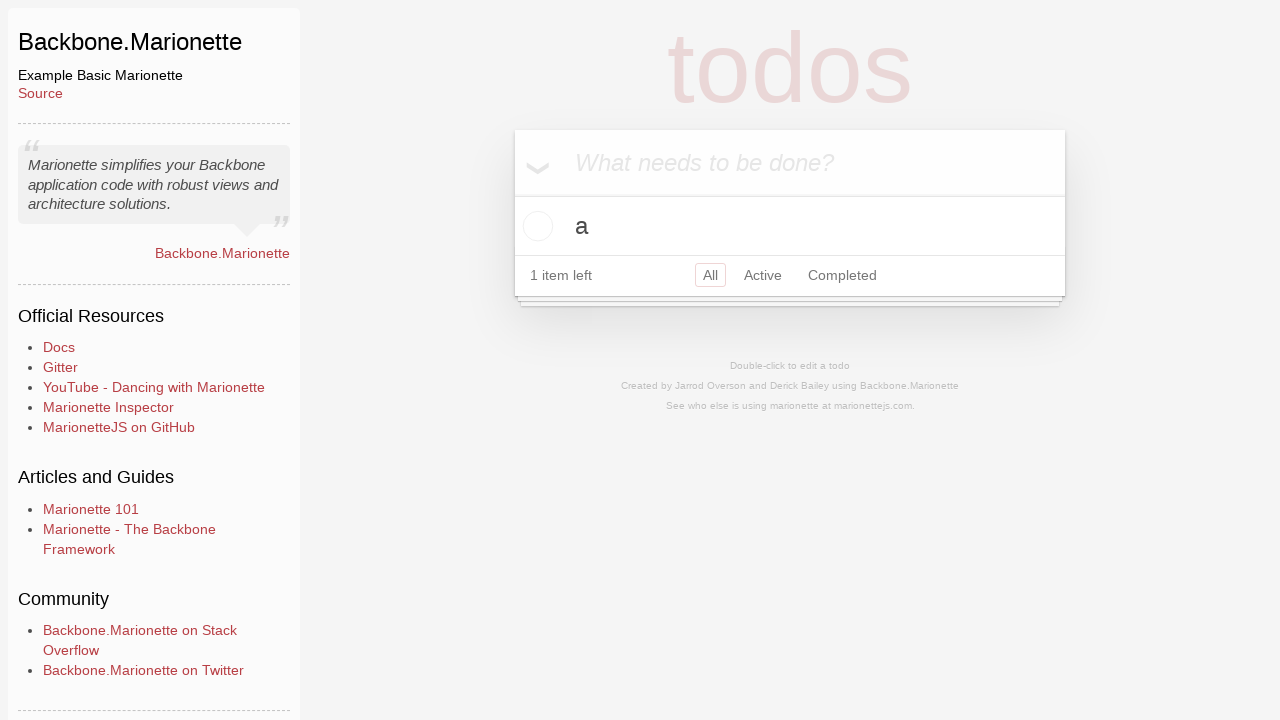